Tests the electoral registration office contact lookup by entering a postcode, selecting an address, and verifying the correct council information is displayed

Starting URL: https://www.gov.uk/contact-electoral-registration-office

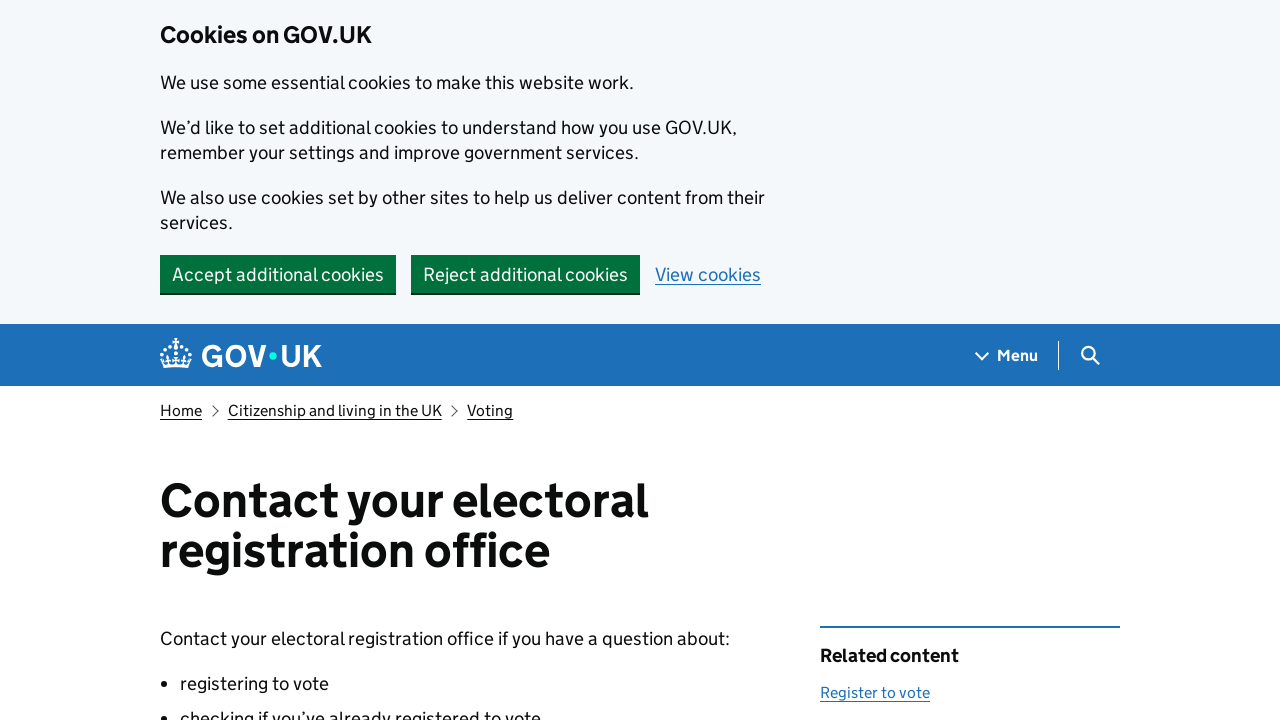

Verified page heading 'Contact your Electoral Registration Office' is visible
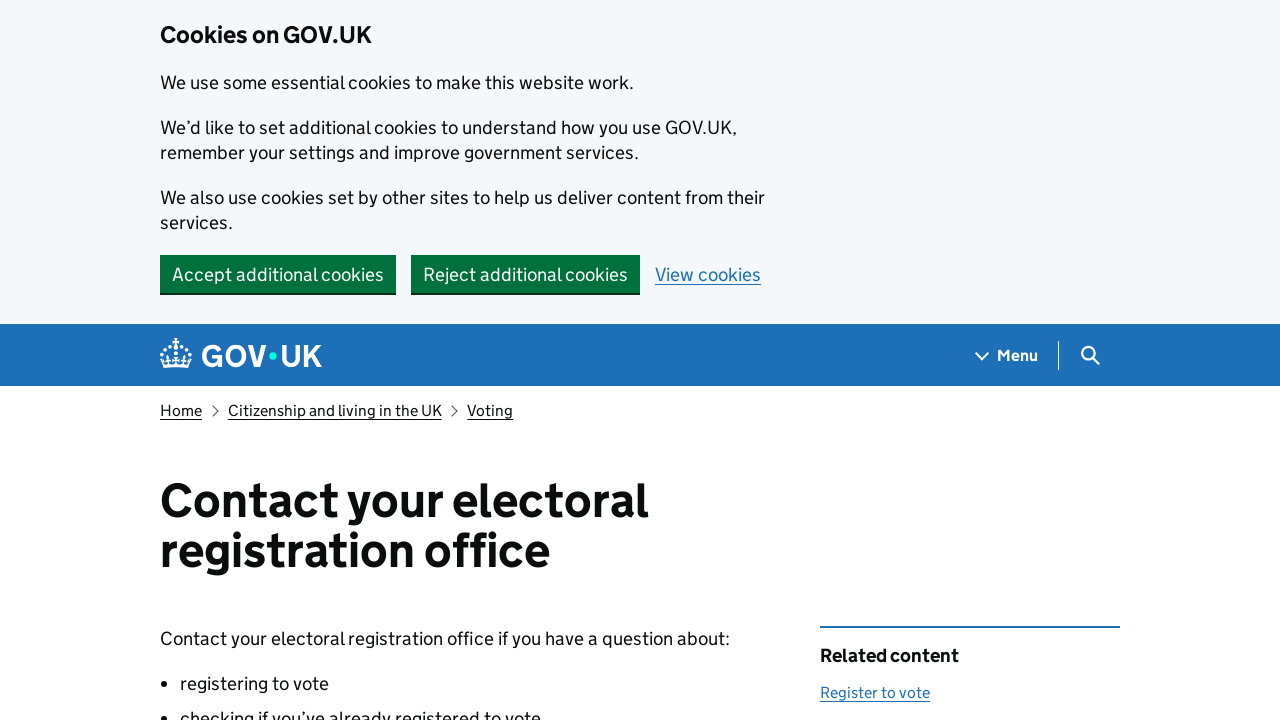

Entered postcode 'WV14 8TU' in postcode field on internal:label="Enter a postcode"i
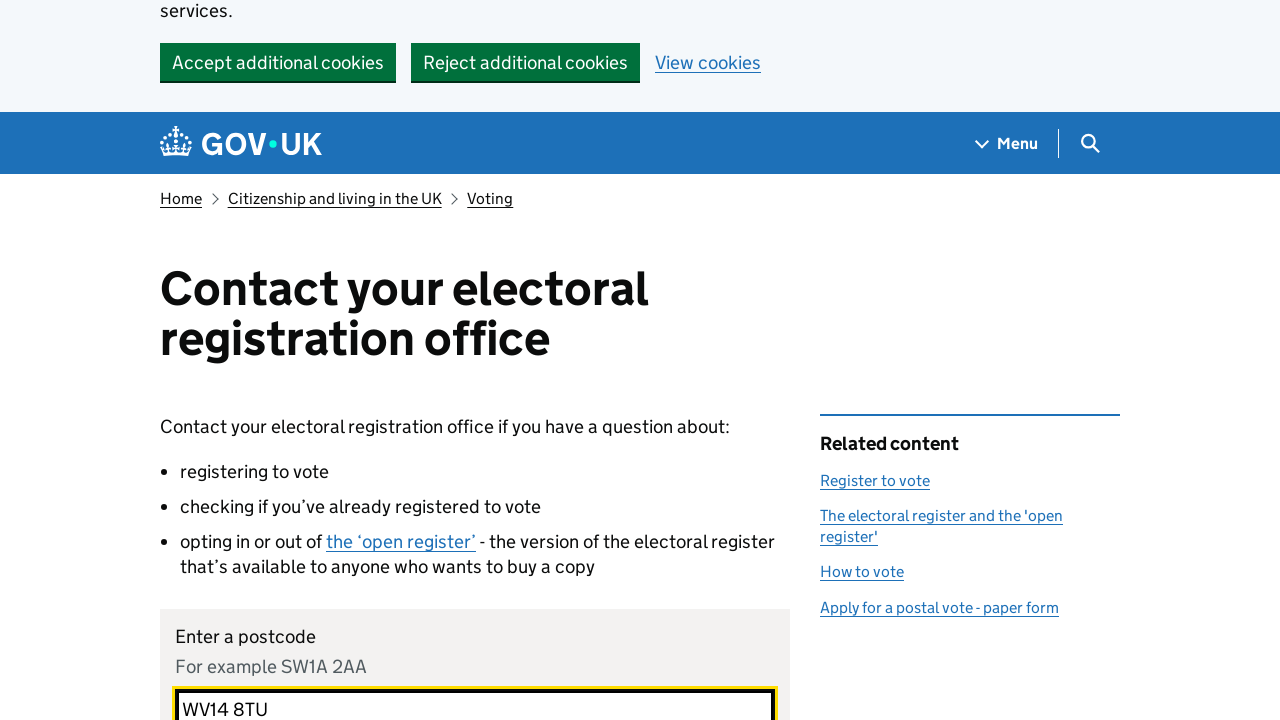

Clicked Find button to search for addresses at (278, 360) on internal:role=button[name="Find"i]
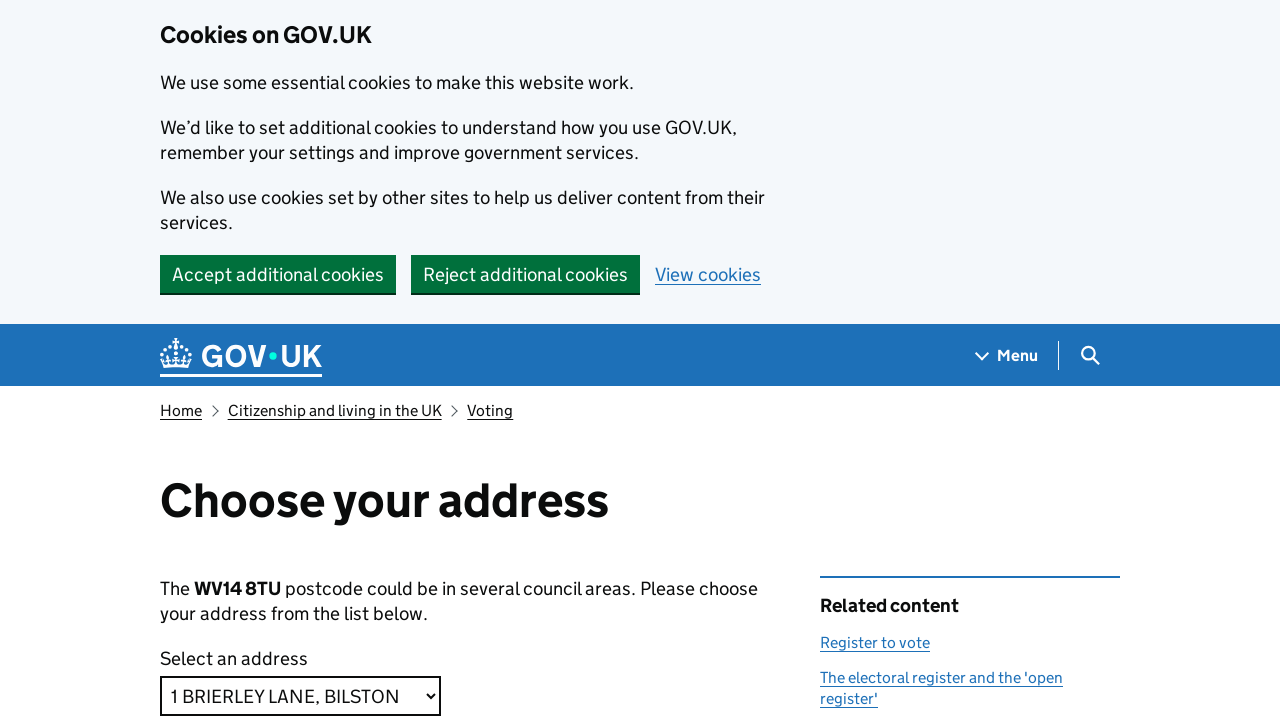

Selected address '3 BRIERLEY LANE, BILSTON' from dropdown on internal:label="Select an address"i
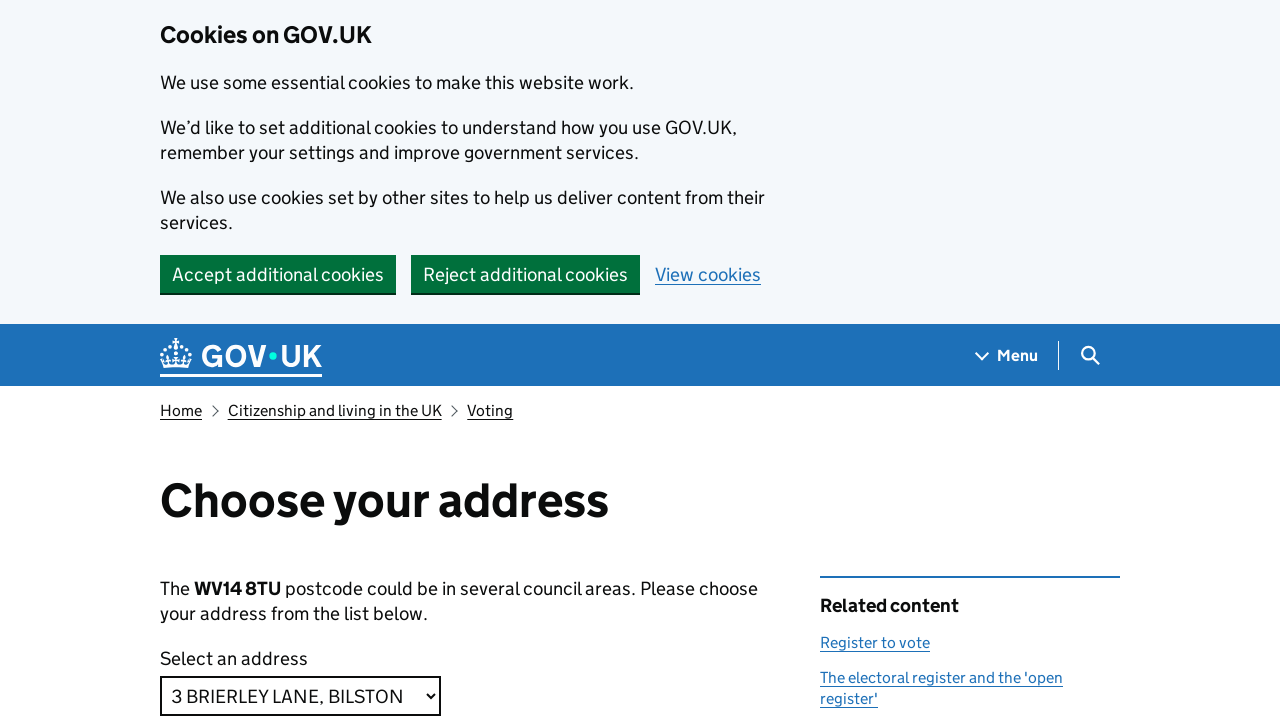

Clicked Continue button to proceed with selected address at (209, 360) on internal:role=button[name="Continue"i]
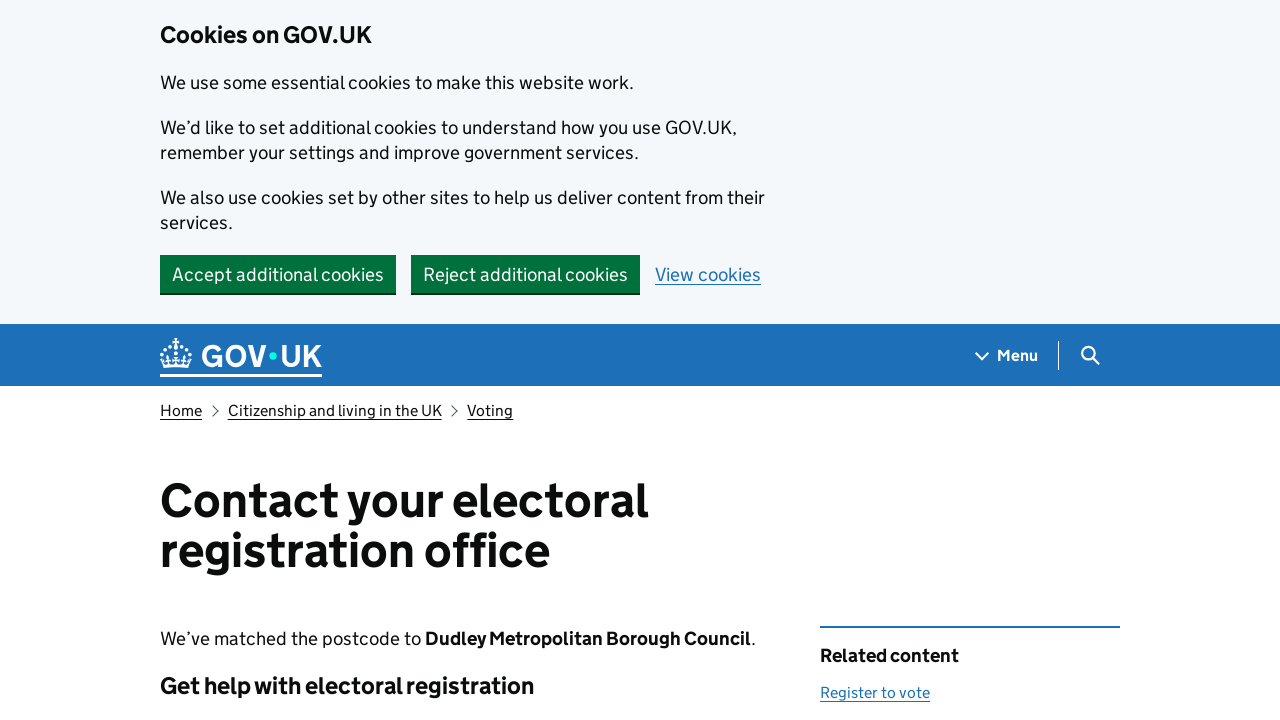

Verified 'Dudley Metropolitan Borough Council' council name is displayed
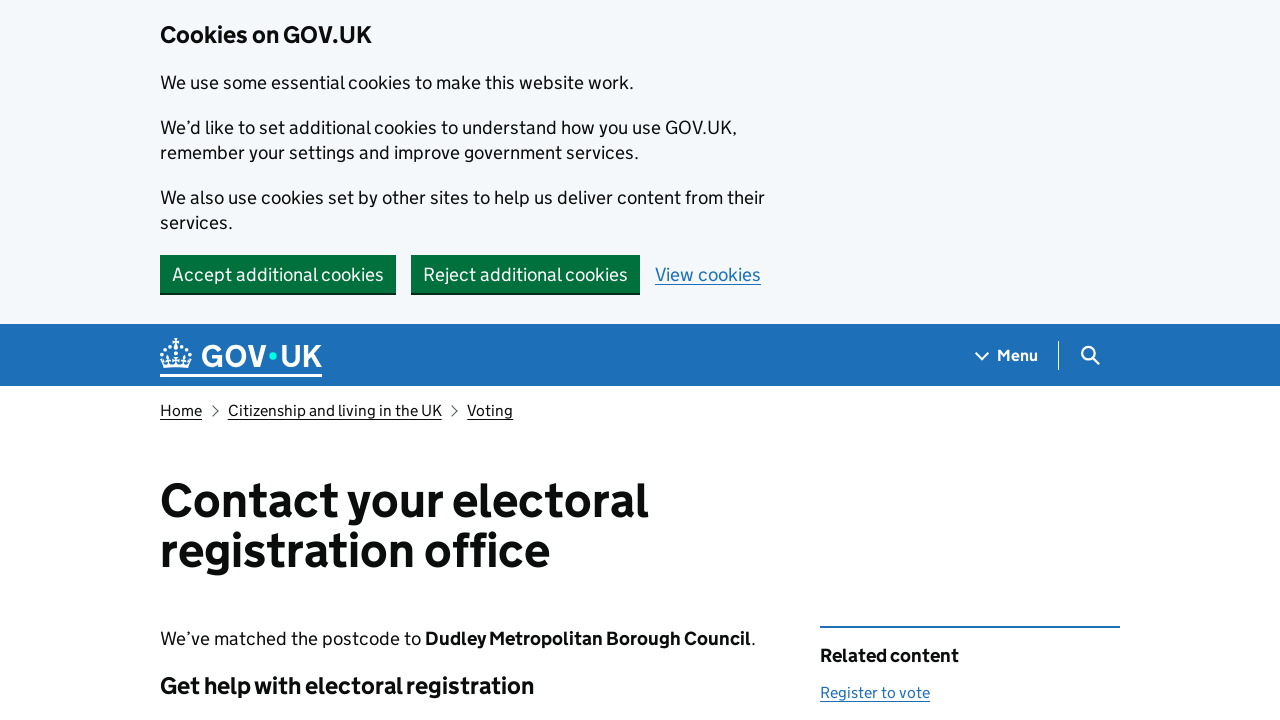

Verified 'Electoral Services Dudley' contact information is displayed
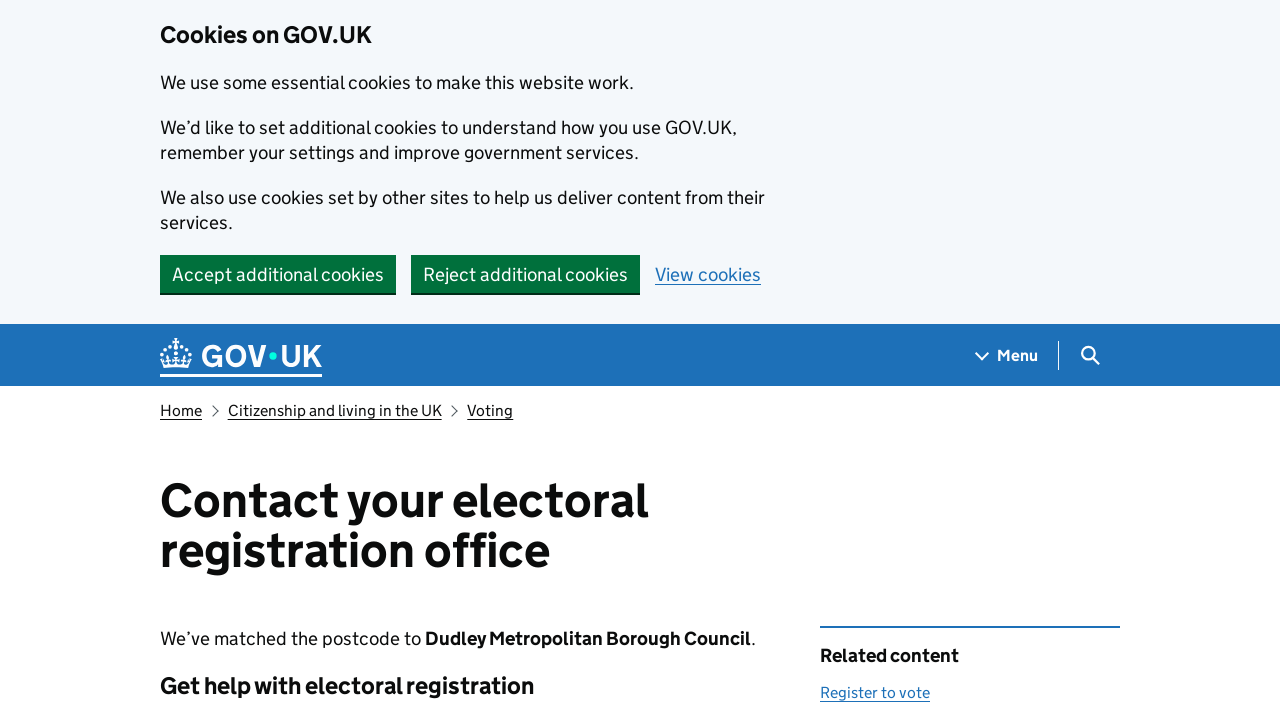

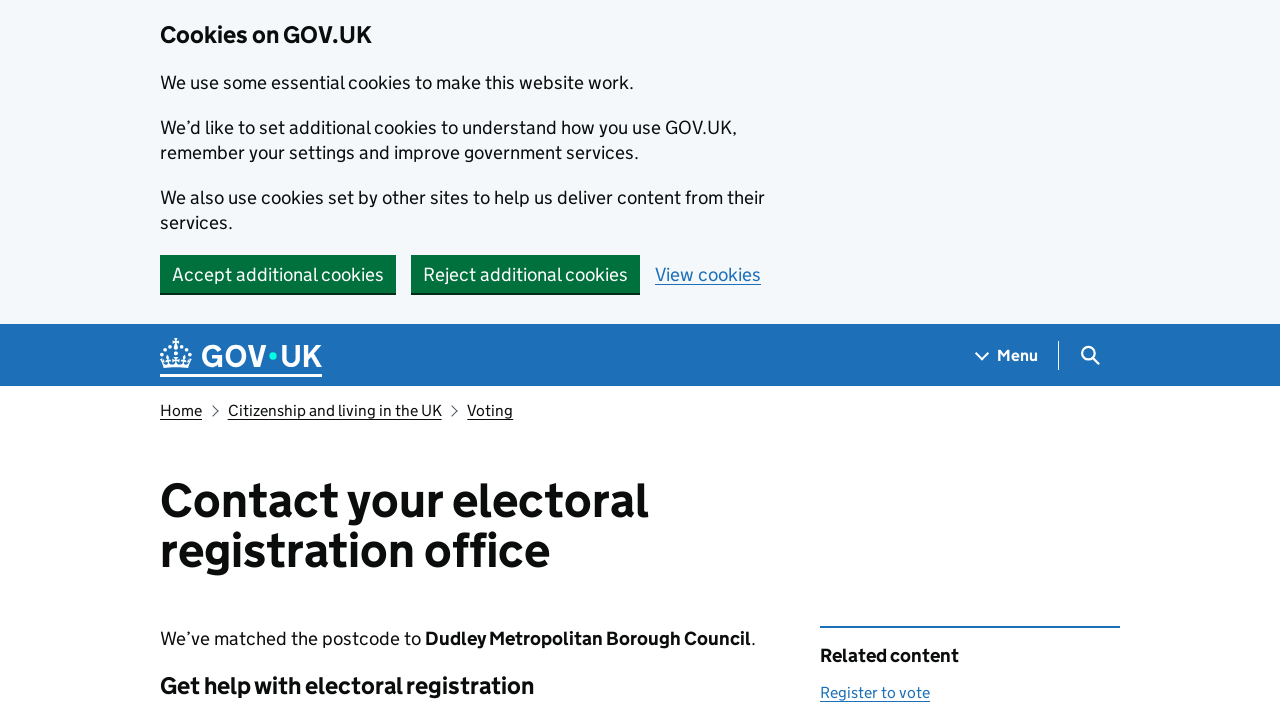